Tests a mathematical form that reads two numbers from the page, calculates their sum, selects the result from a dropdown, and submits the form

Starting URL: https://suninjuly.github.io/selects2.html

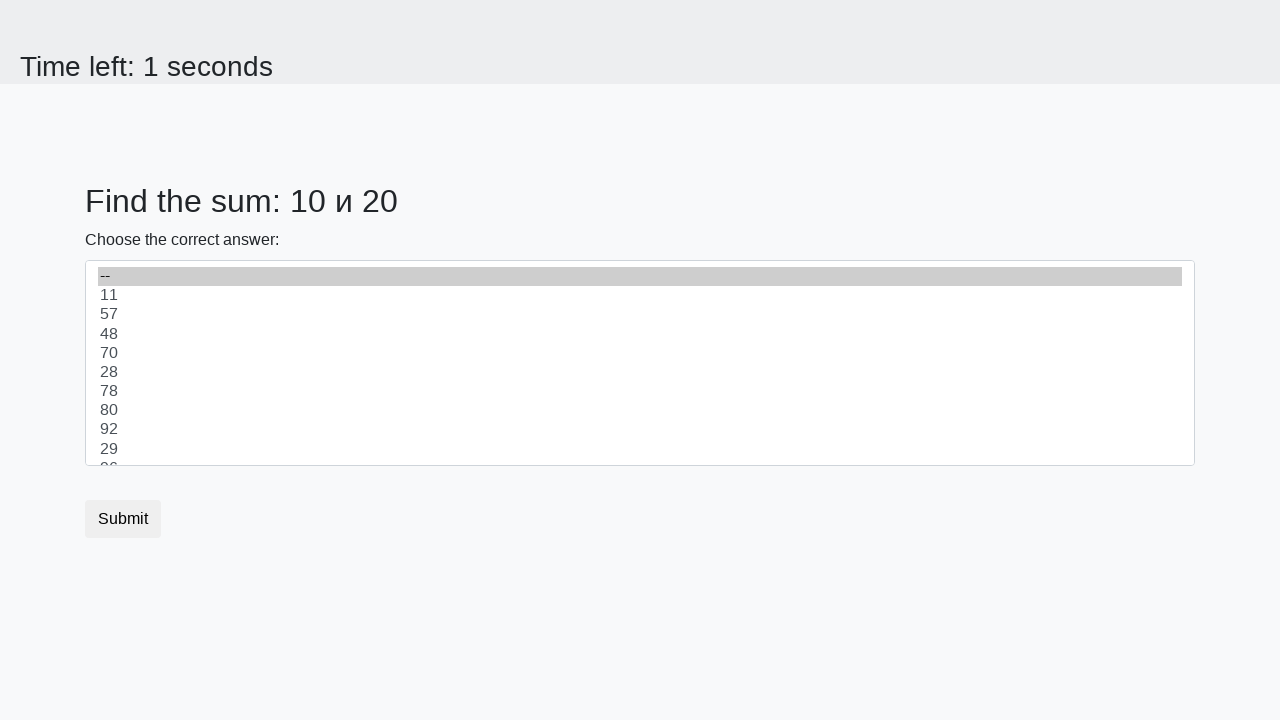

Retrieved first number from page element #num1
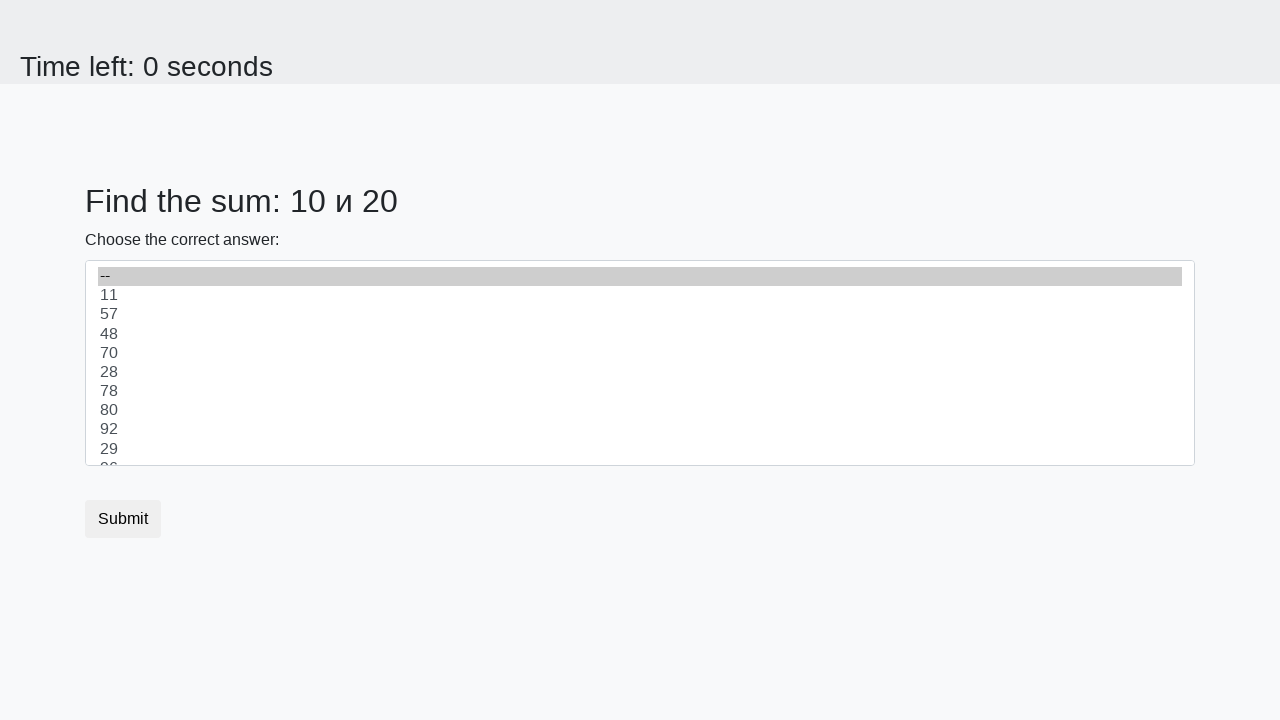

Retrieved second number from page element #num2
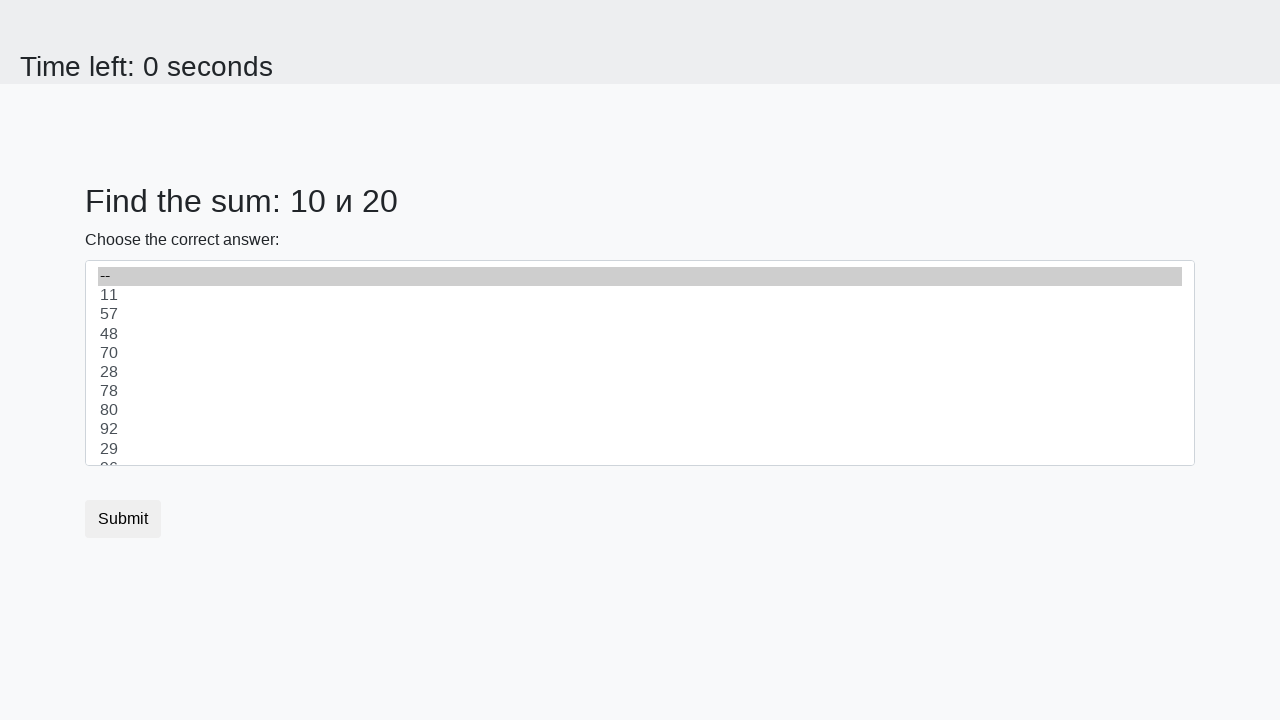

Calculated sum of 10 + 20 = 30
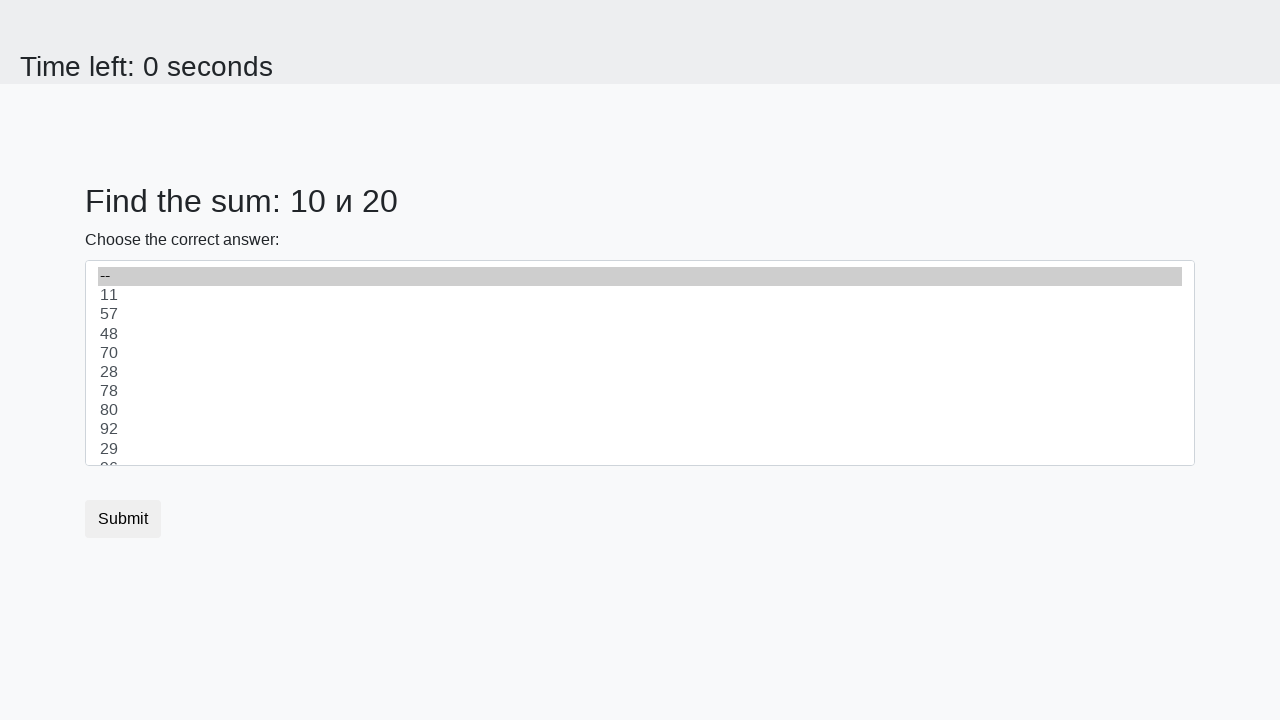

Selected calculated sum 30 from dropdown on #dropdown
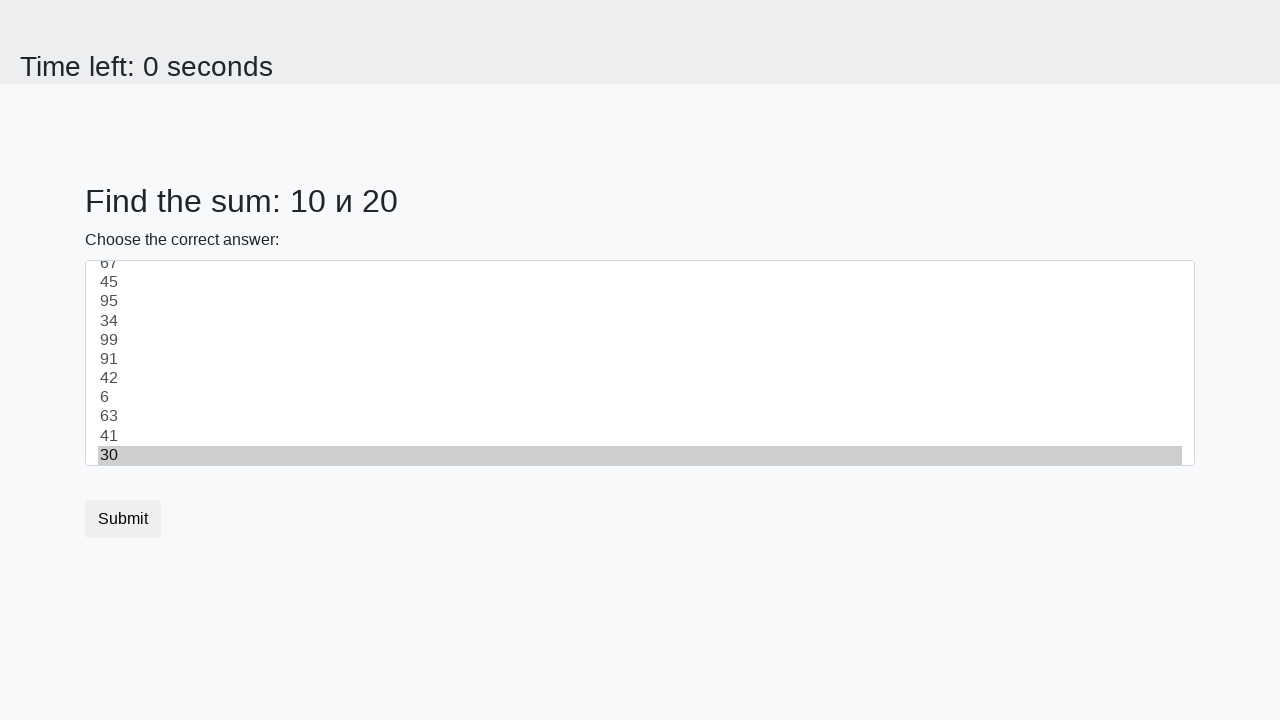

Clicked submit button to complete the form at (123, 519) on .btn.btn-default
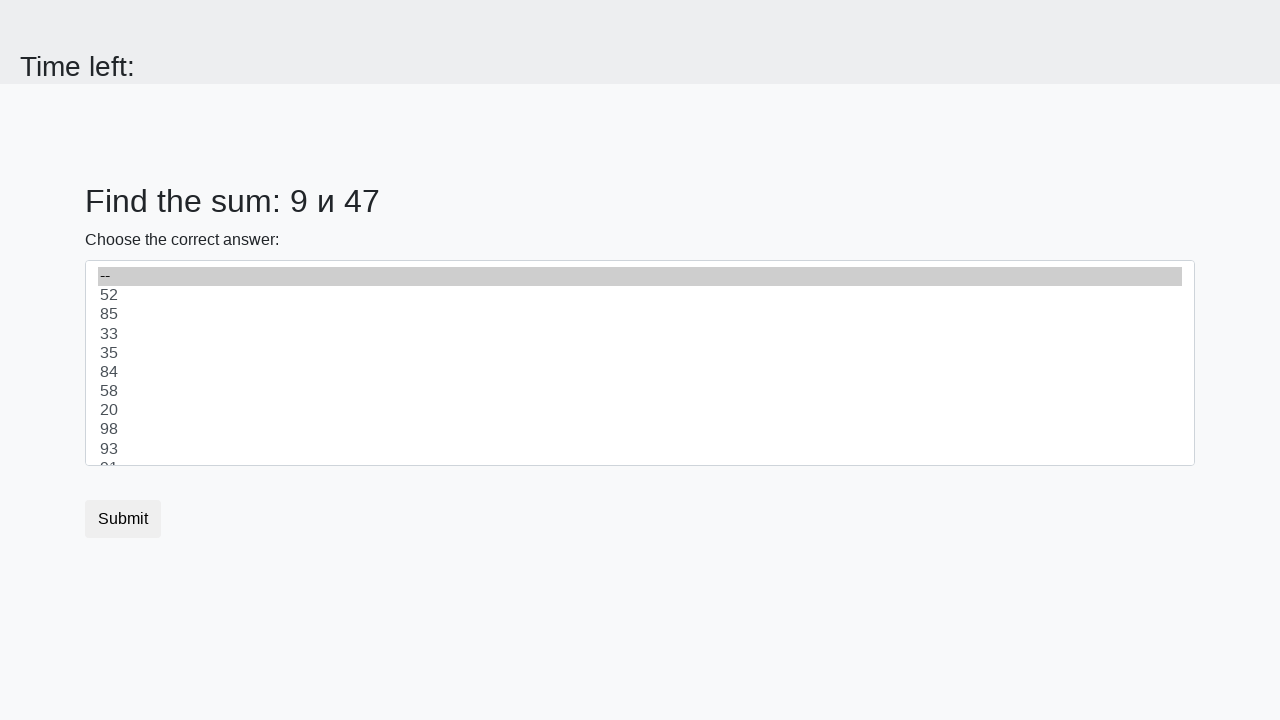

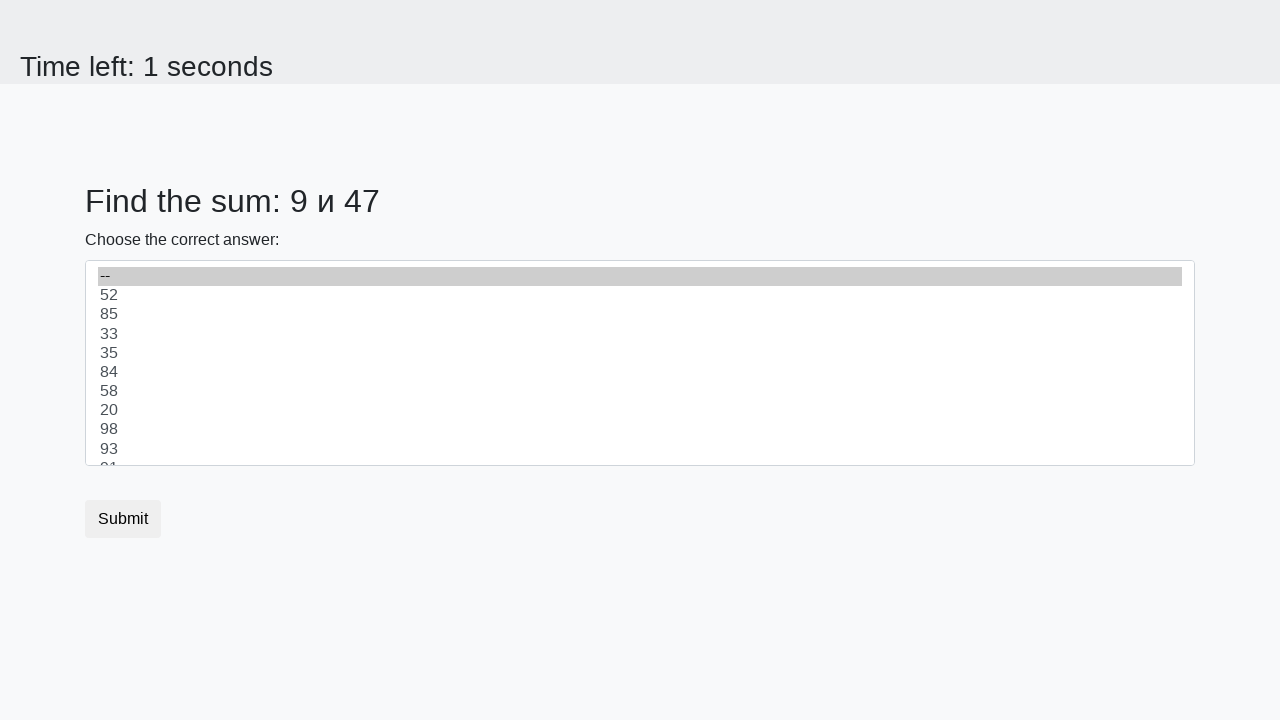